Tests the Current Address text box by entering an address and submitting the form, then verifies the output displays correctly

Starting URL: https://demoqa.com/text-box

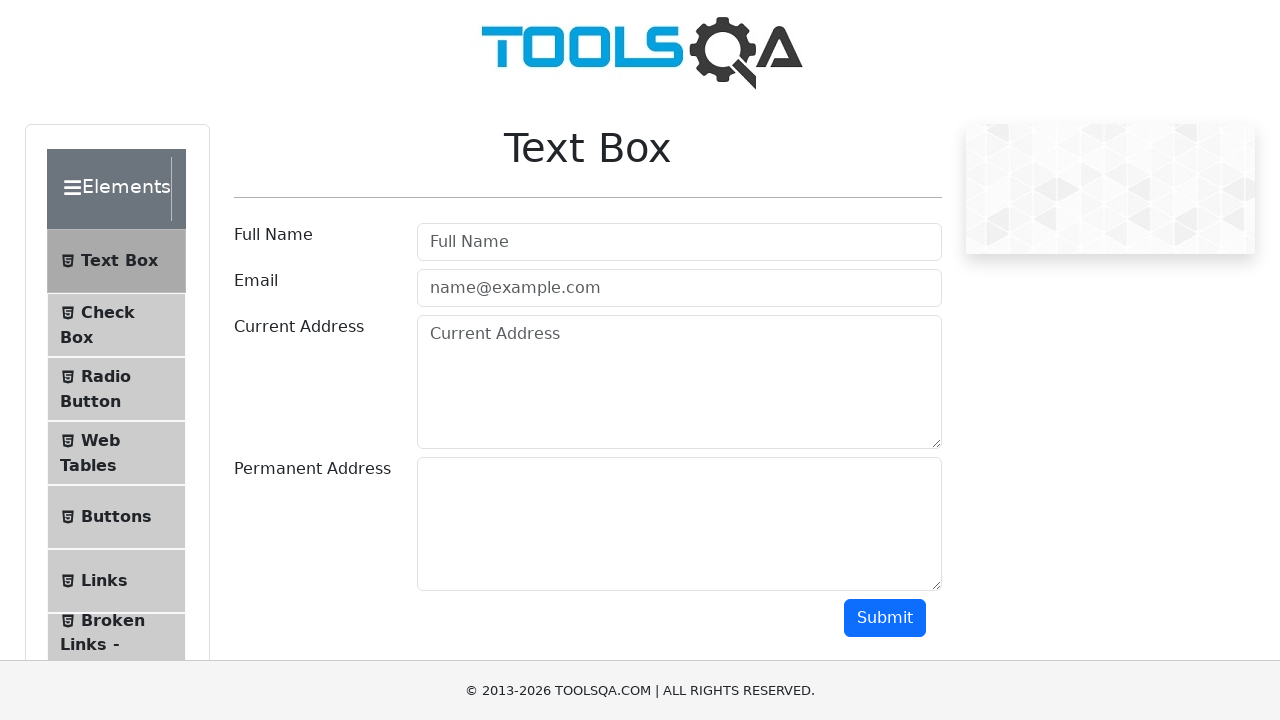

Filled Current Address text box with 'Russian Federation' on #currentAddress
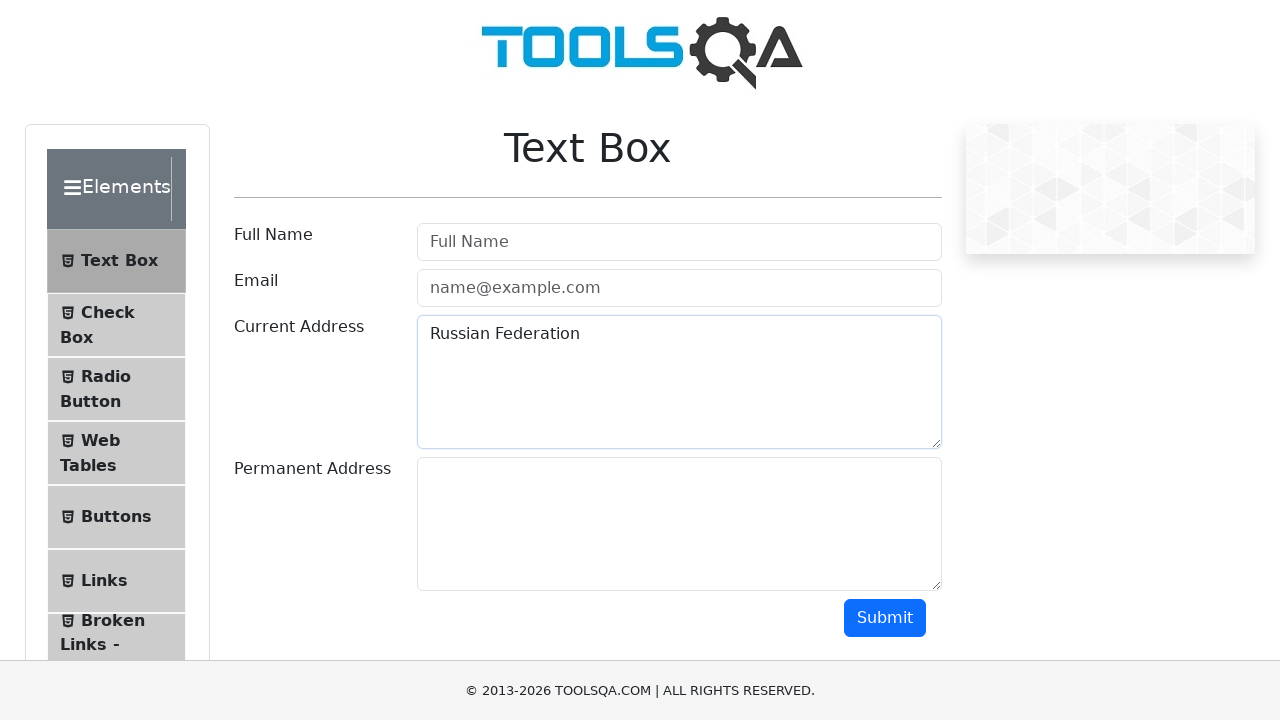

Clicked submit button to submit the form at (885, 618) on #submit
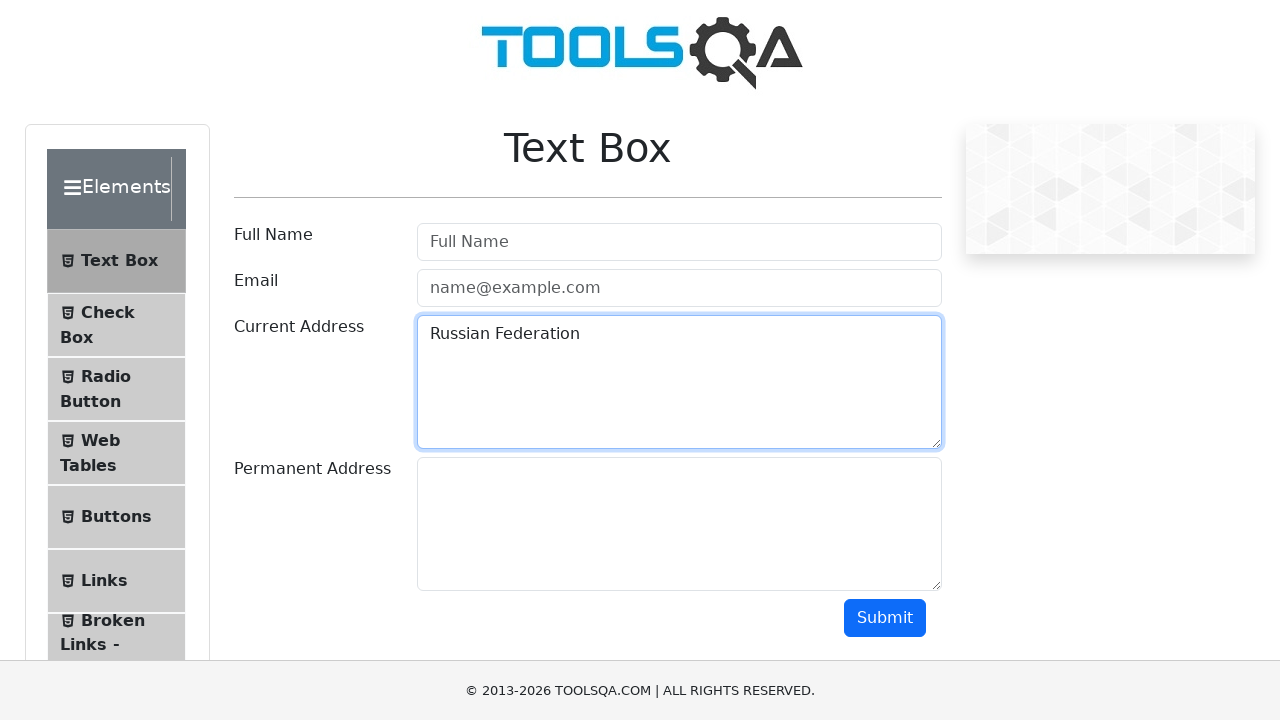

Verified output displays correctly with submitted address
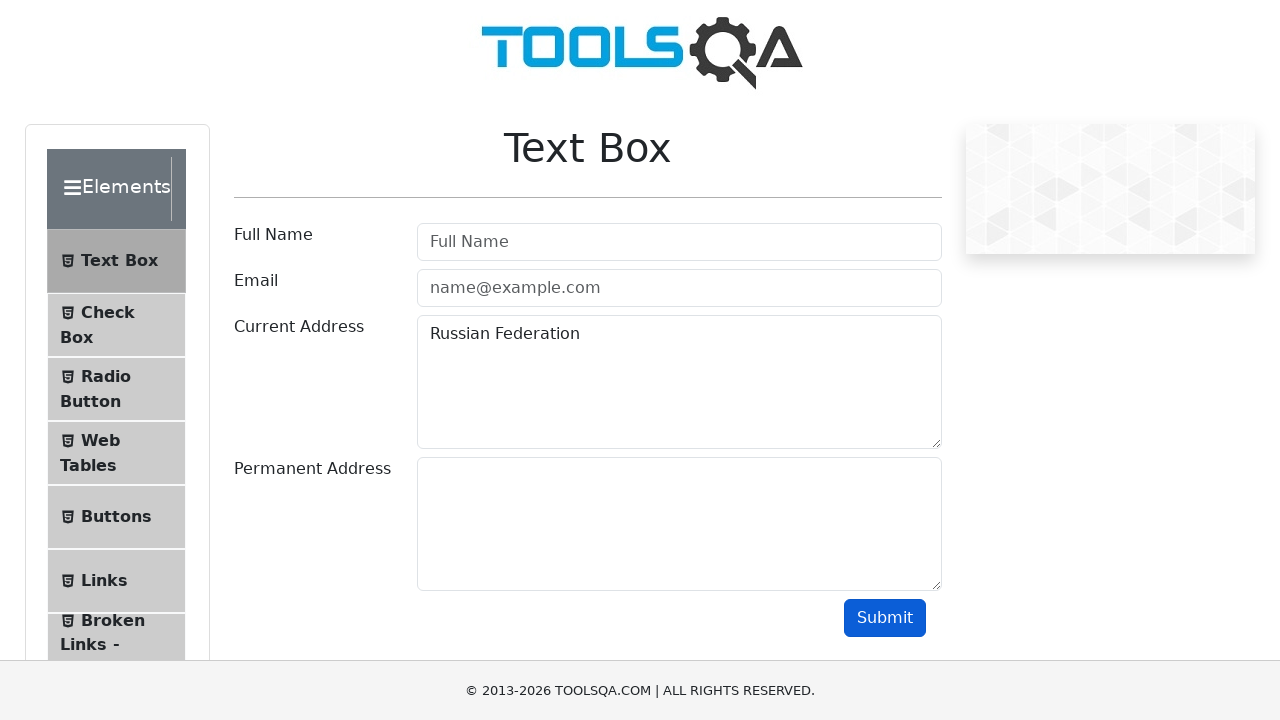

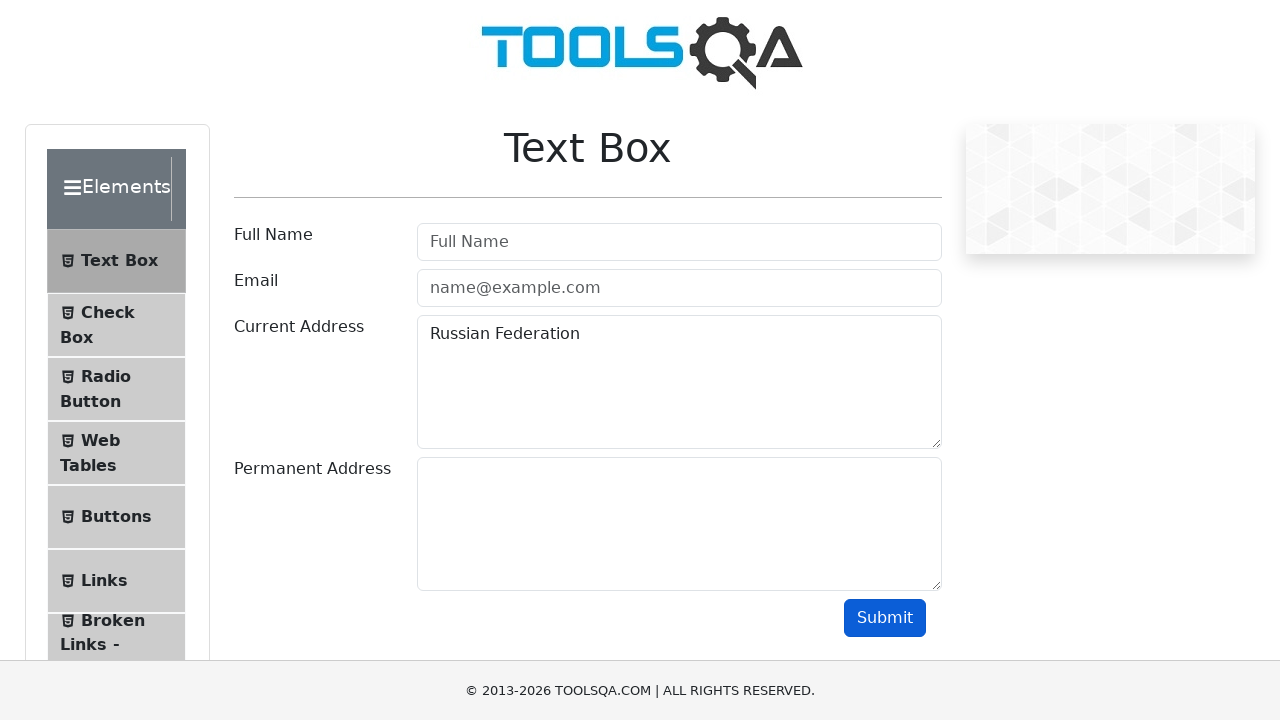